Automates playing the BlockDrop game by continuously finding and clicking colored cells in the bottom row of the game grid

Starting URL: https://arcade-7e162.web.app/blockdrop

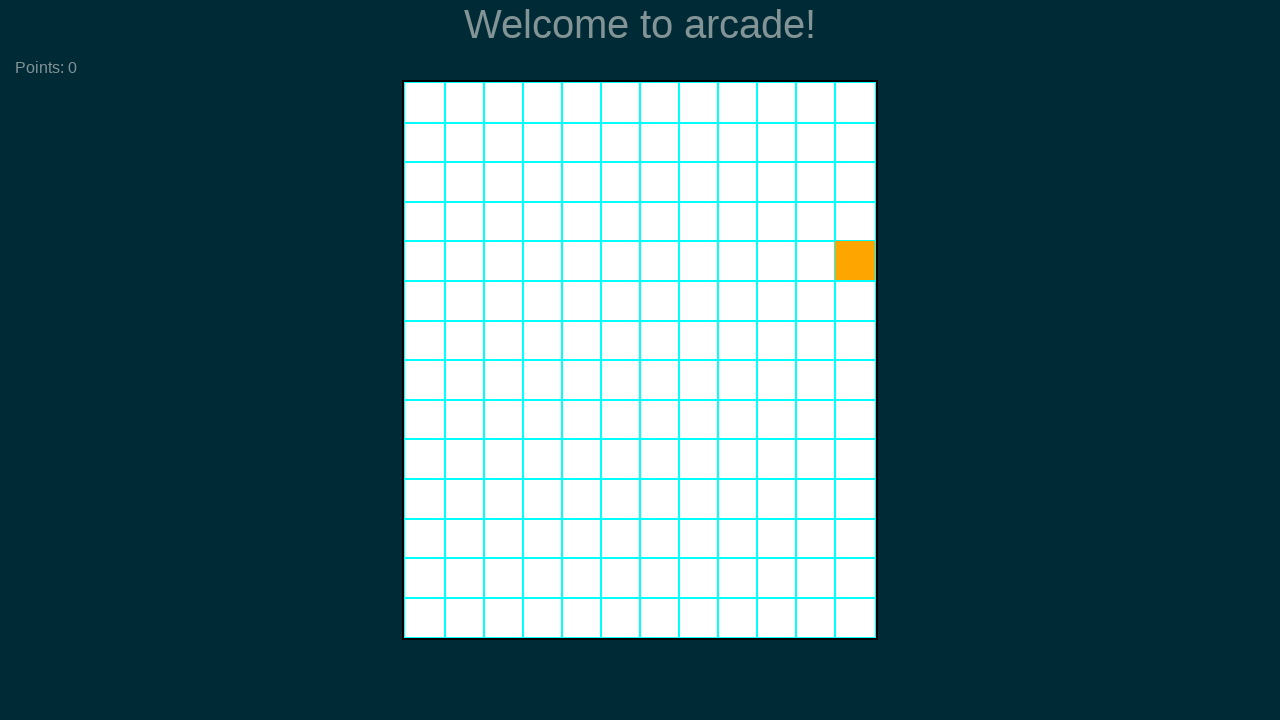

Navigated to BlockDrop game
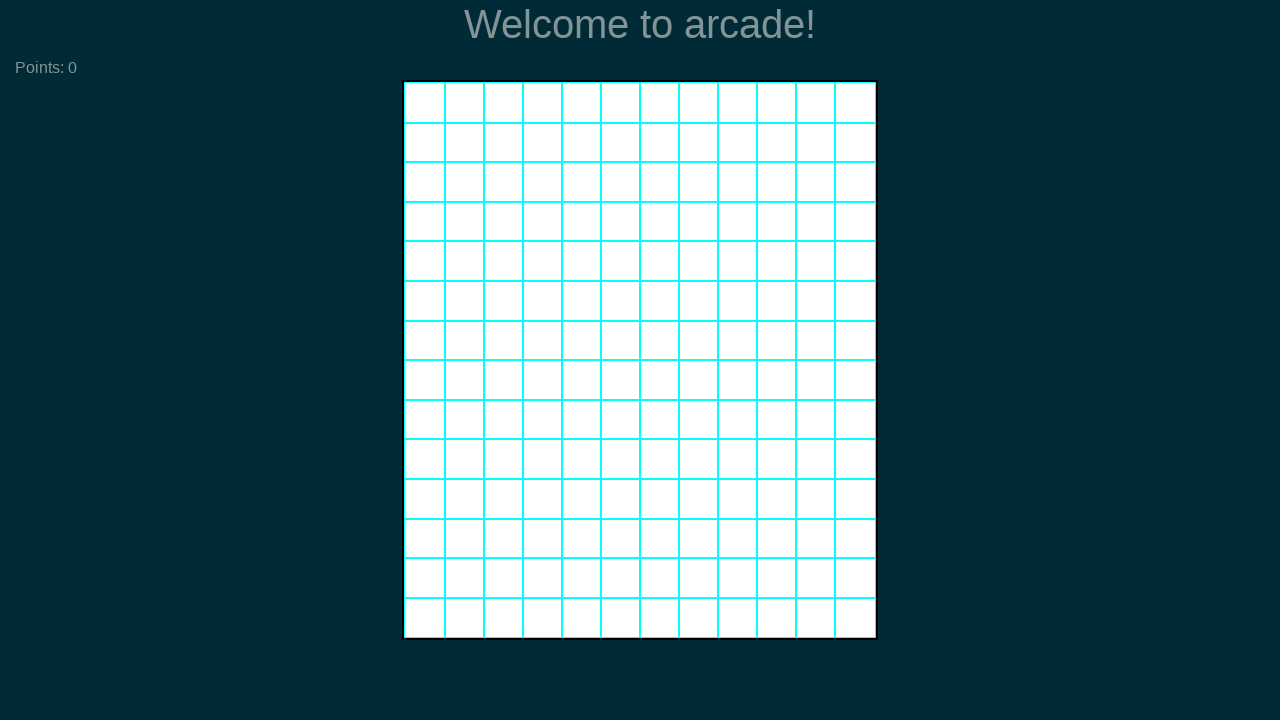

Completed round 1, waiting before next round
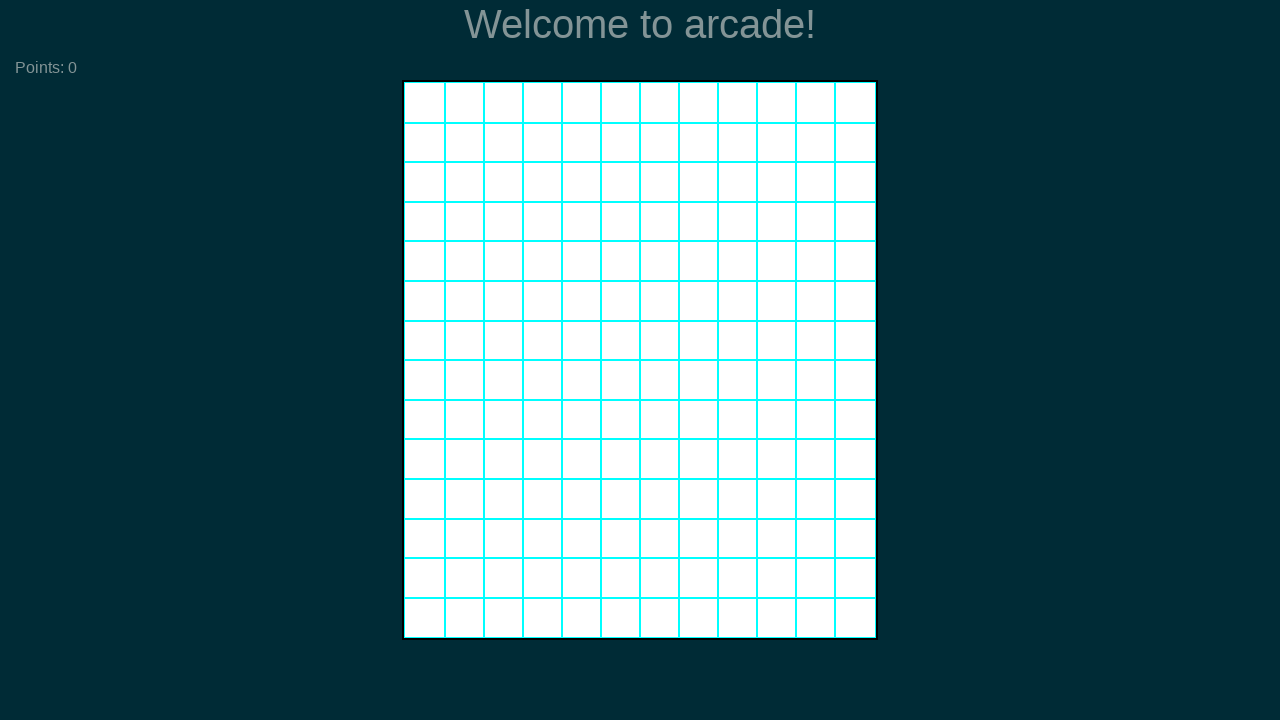

Completed round 2, waiting before next round
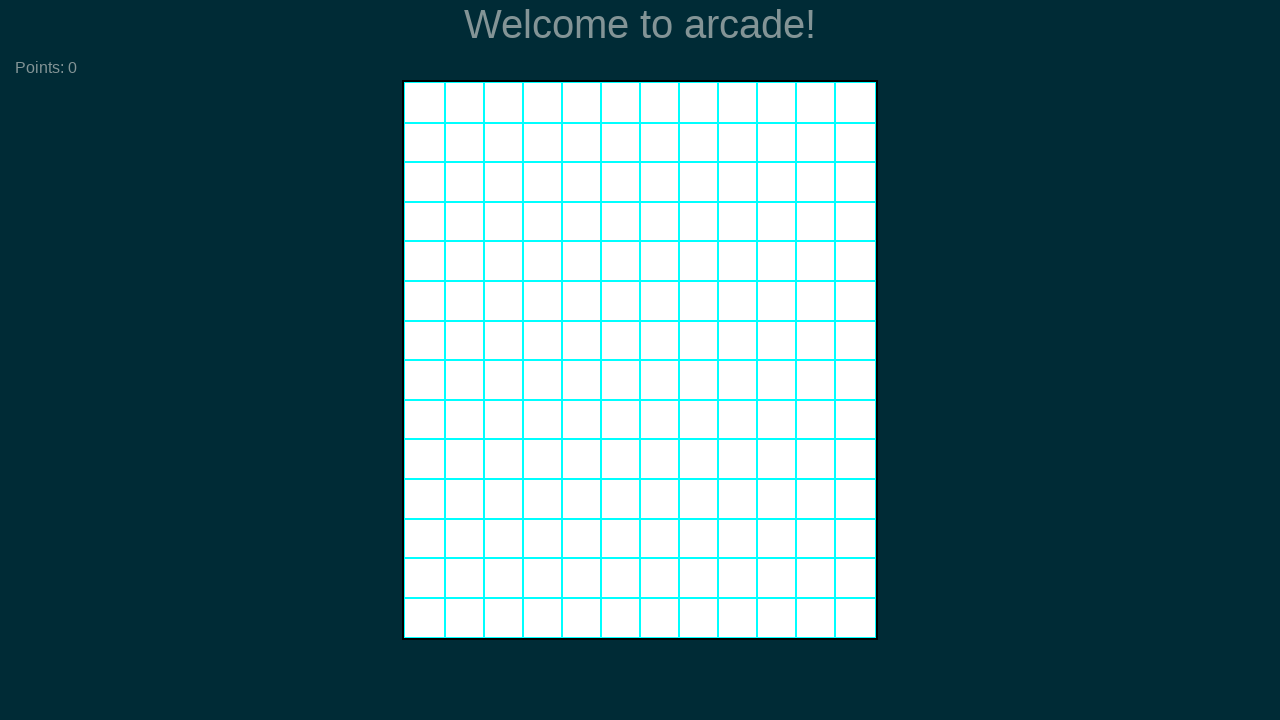

Completed round 3, waiting before next round
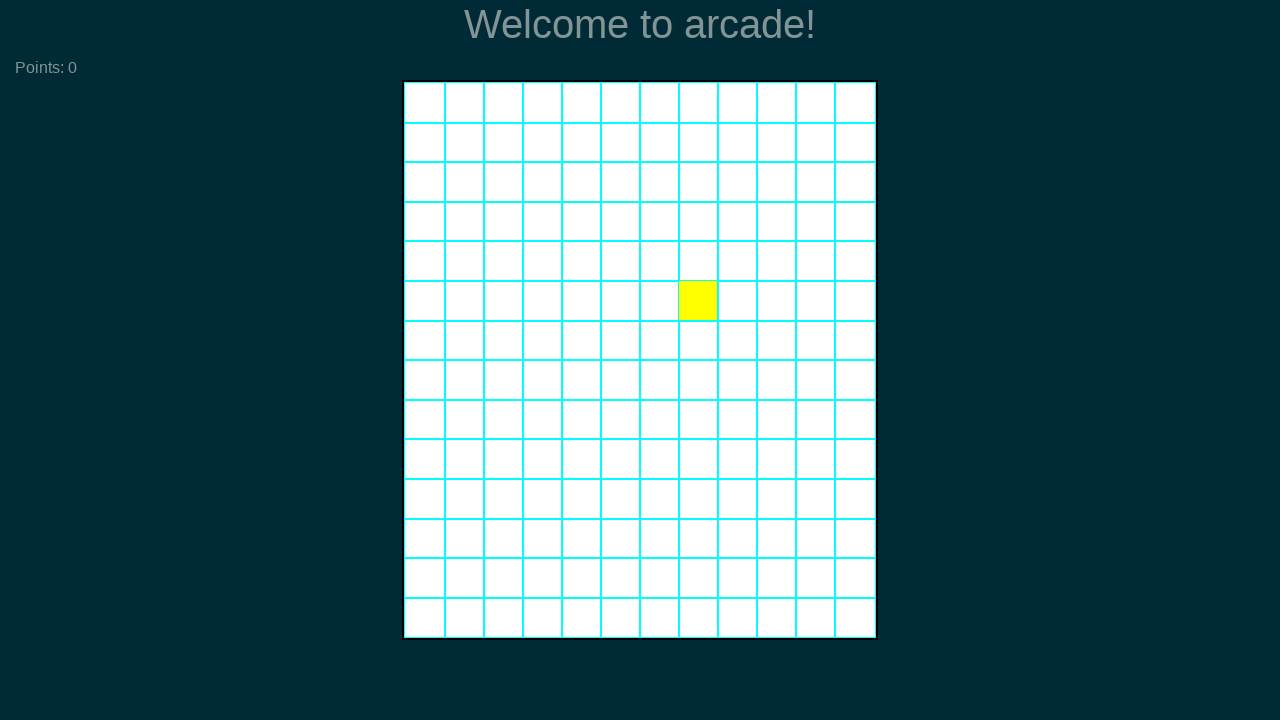

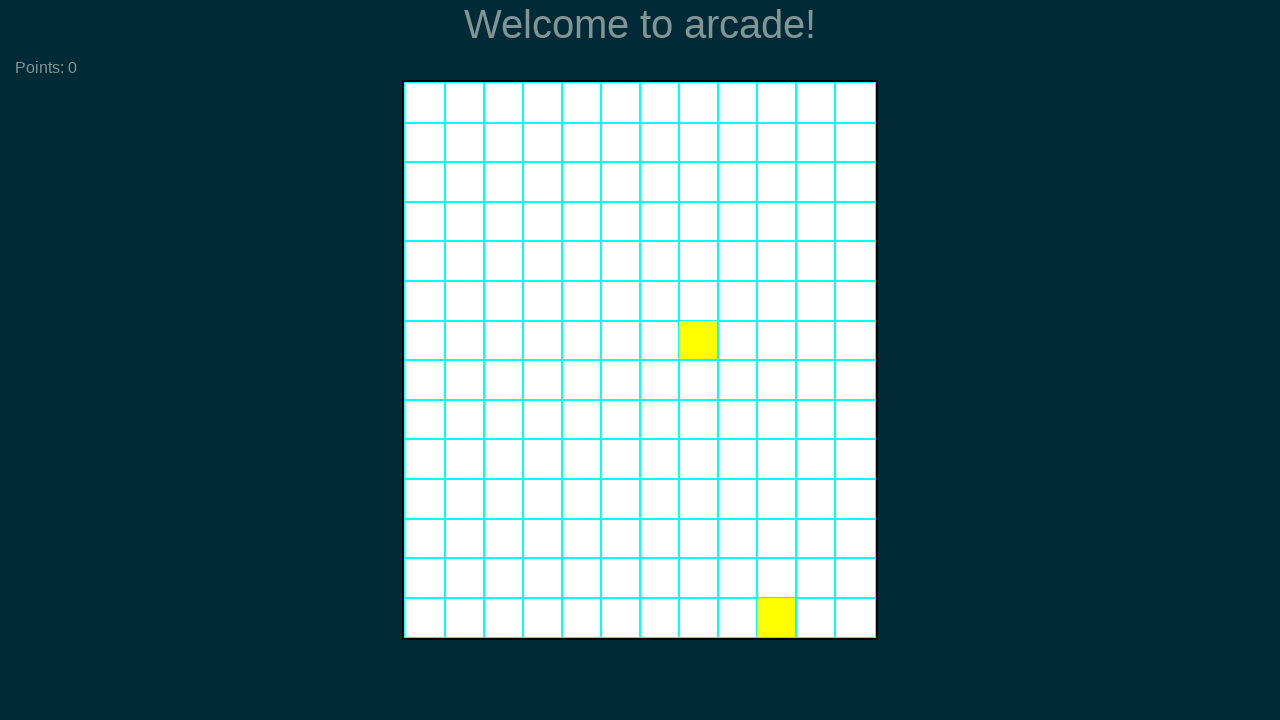